Tests keyboard input events by sending keystrokes and keyboard combinations (S key, then Ctrl+A and Ctrl+C)

Starting URL: https://v1.training-support.net/selenium/input-events

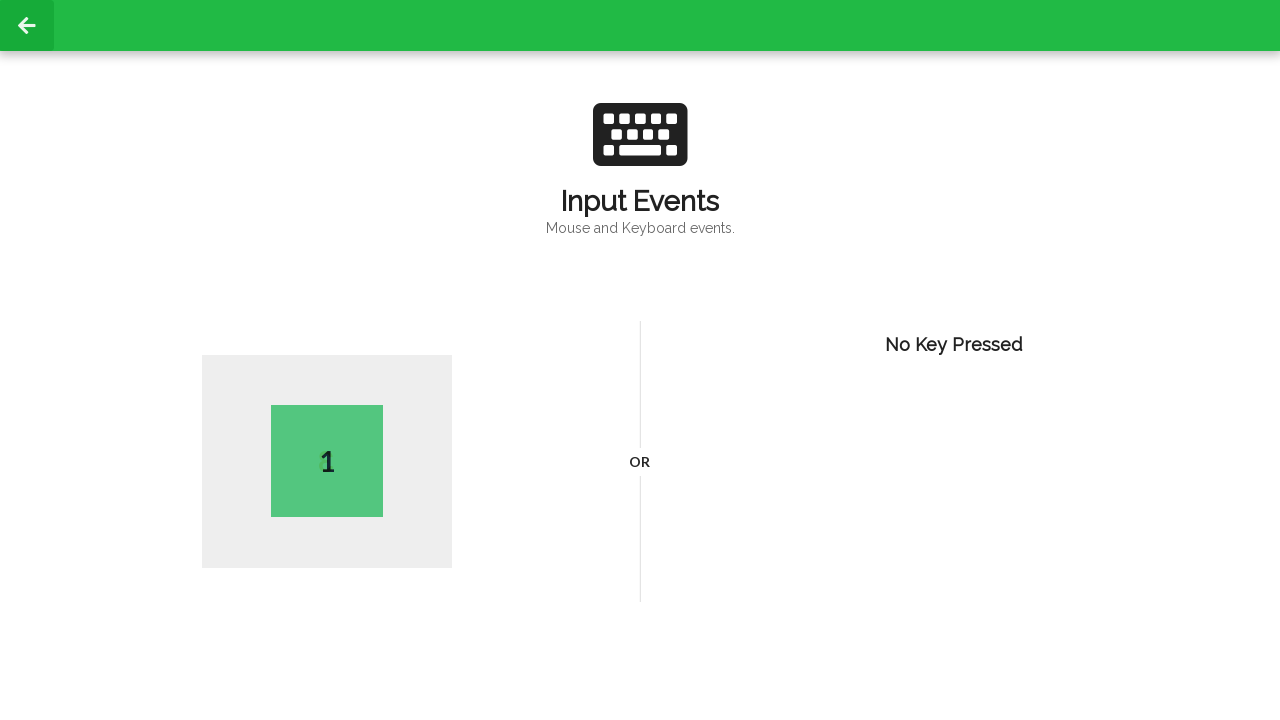

Pressed 'S' key
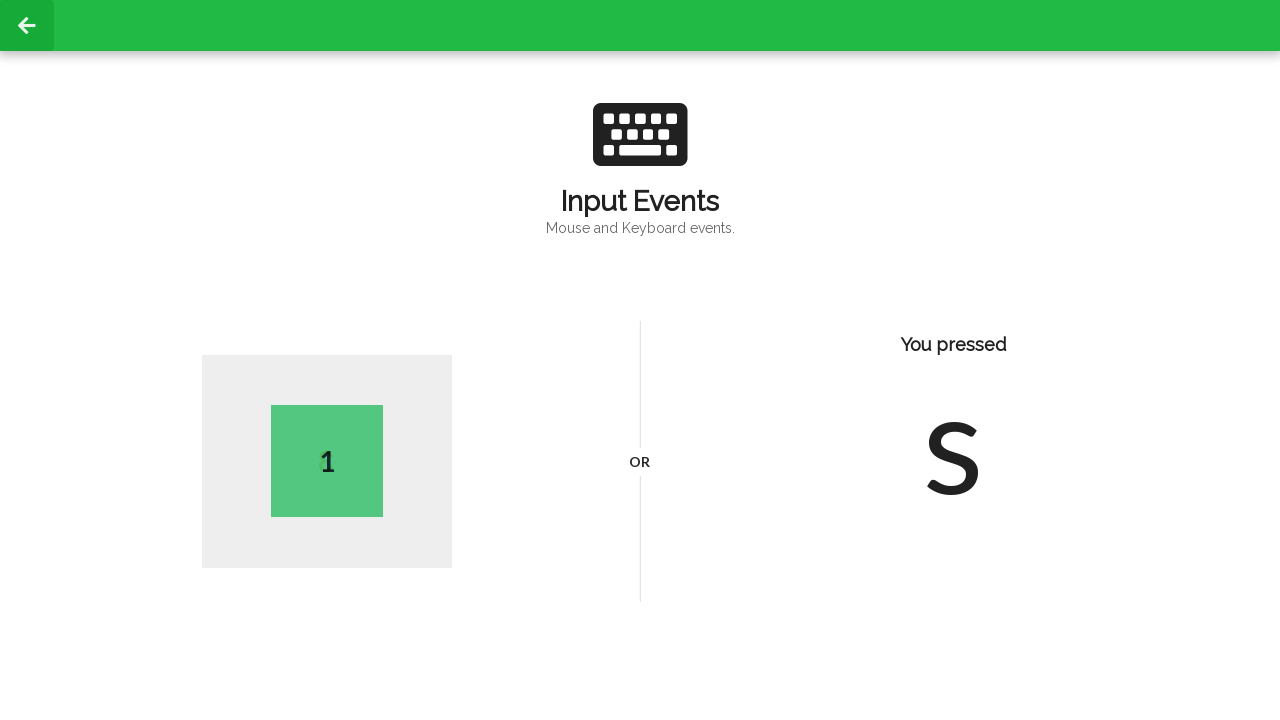

Pressed Ctrl+A to select all
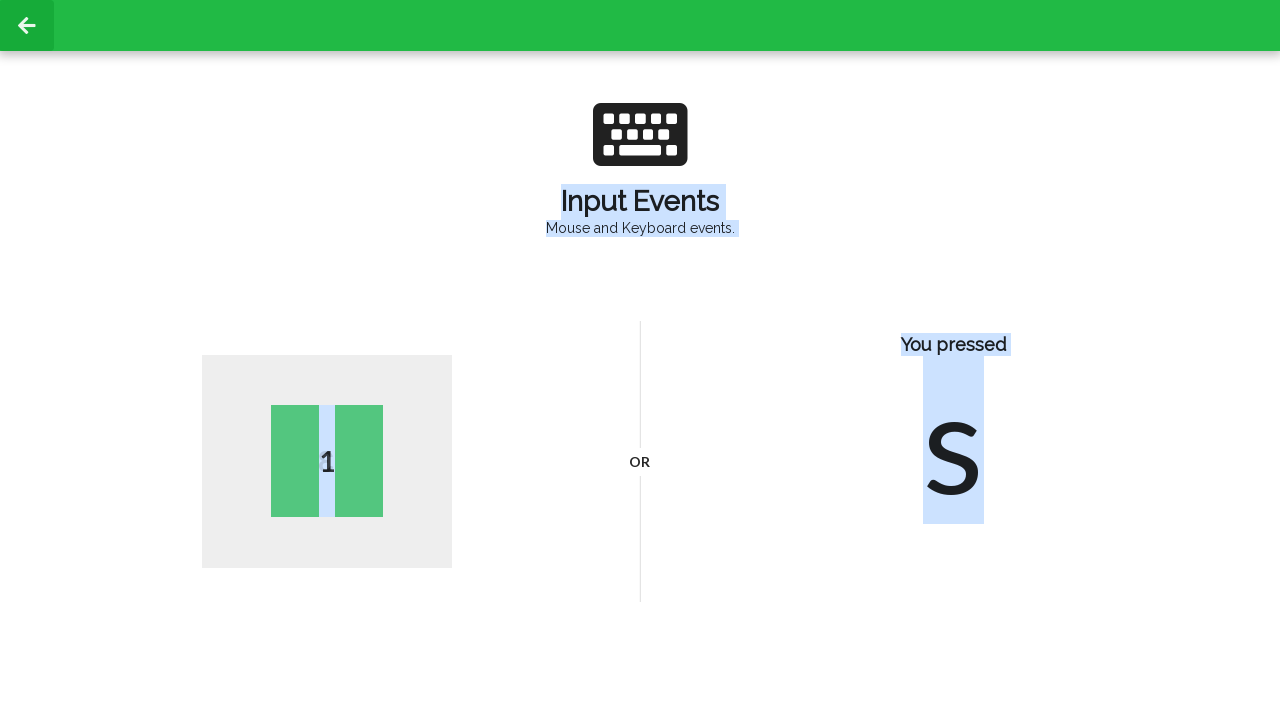

Pressed Ctrl+C to copy
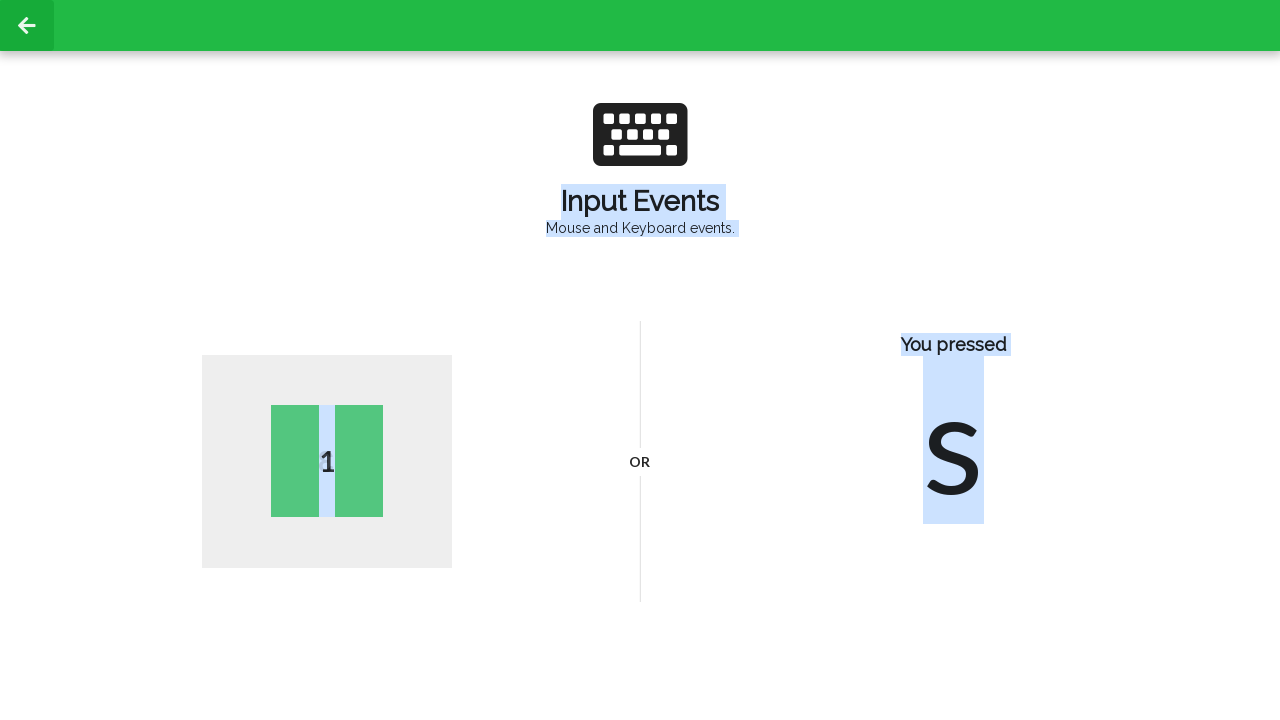

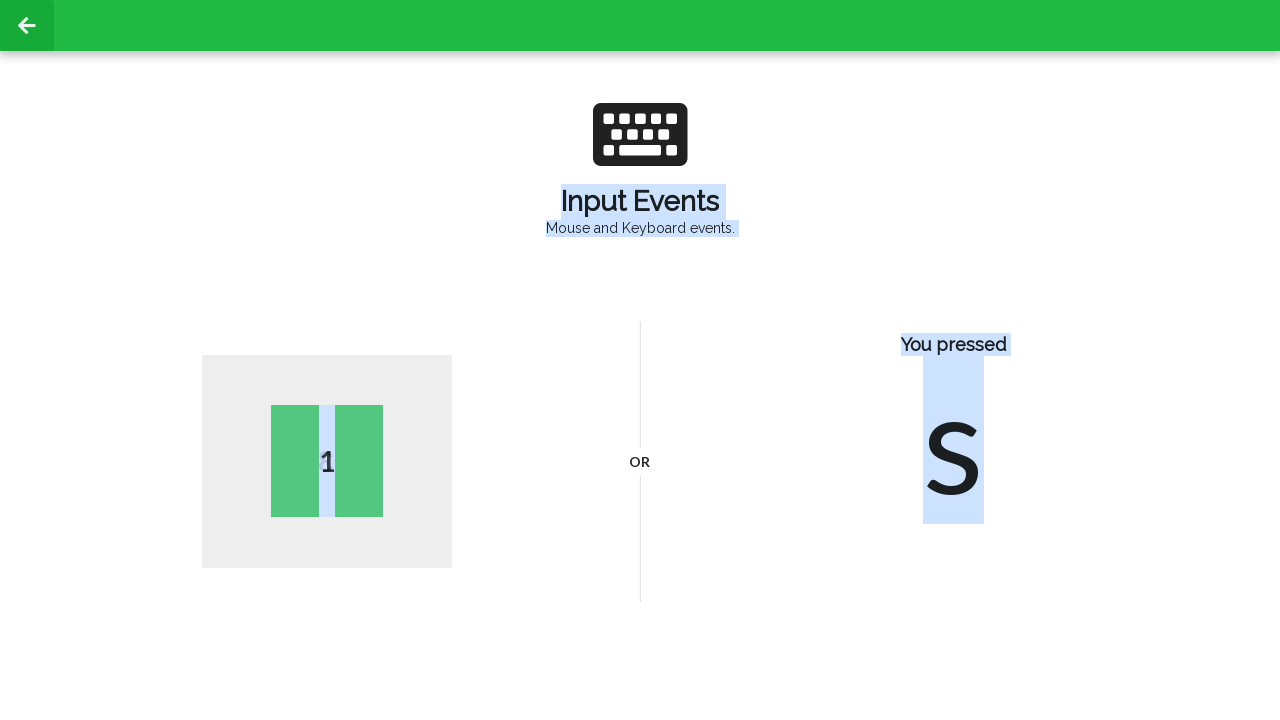